Tests a practice Angular form by filling various input fields including email, password, name, selecting dropdown options, and submitting the form

Starting URL: https://rahulshettyacademy.com/angularpractice/

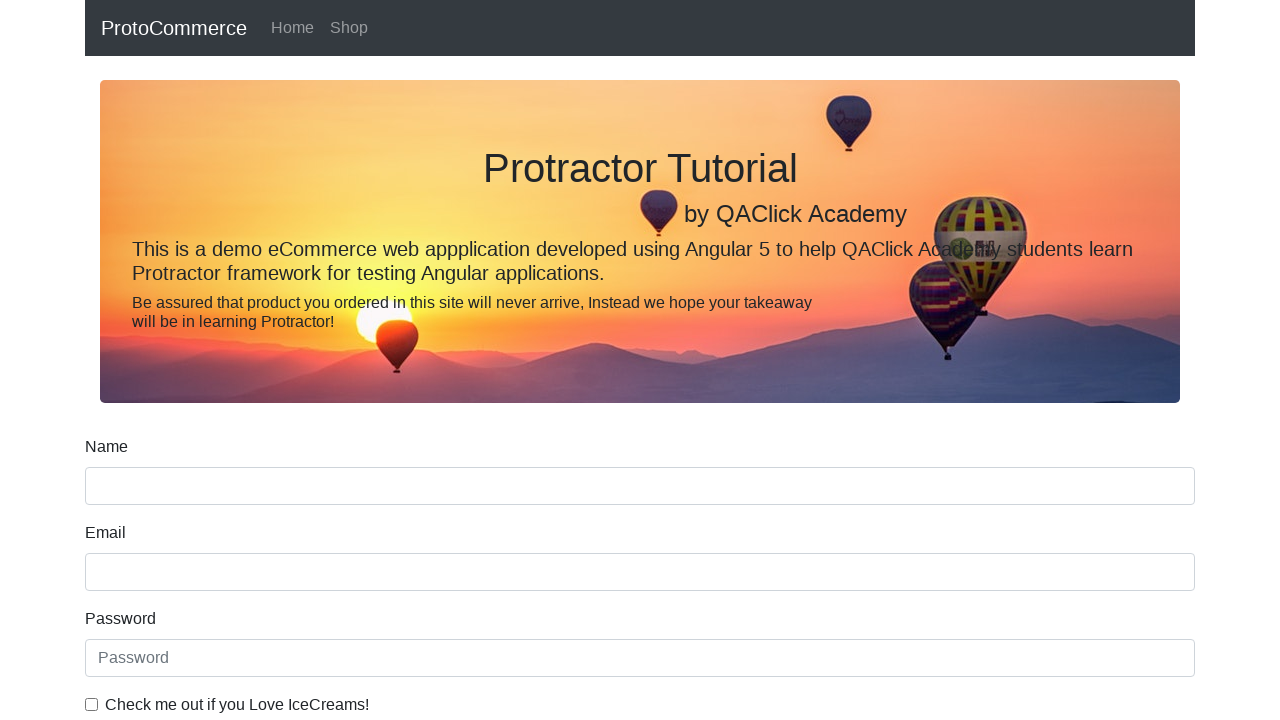

Filled email field with 'test@example.com' on input[name='email']
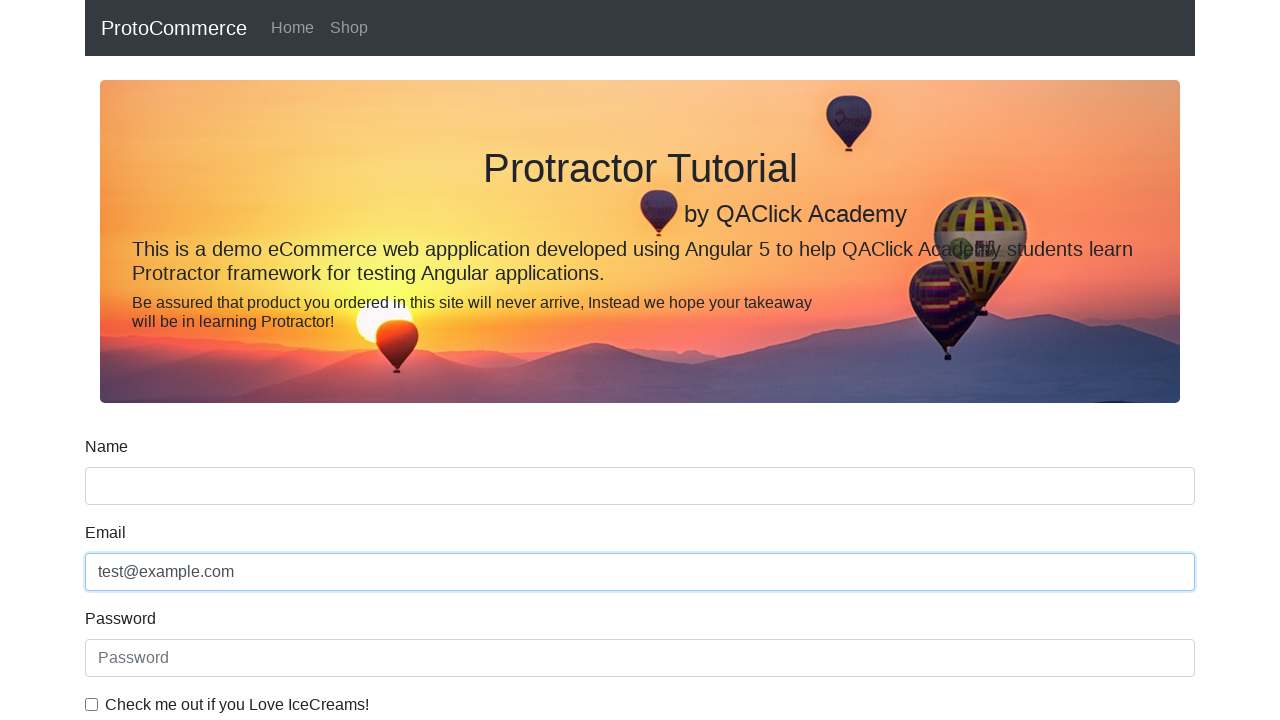

Filled password field with 'password123' on #exampleInputPassword1
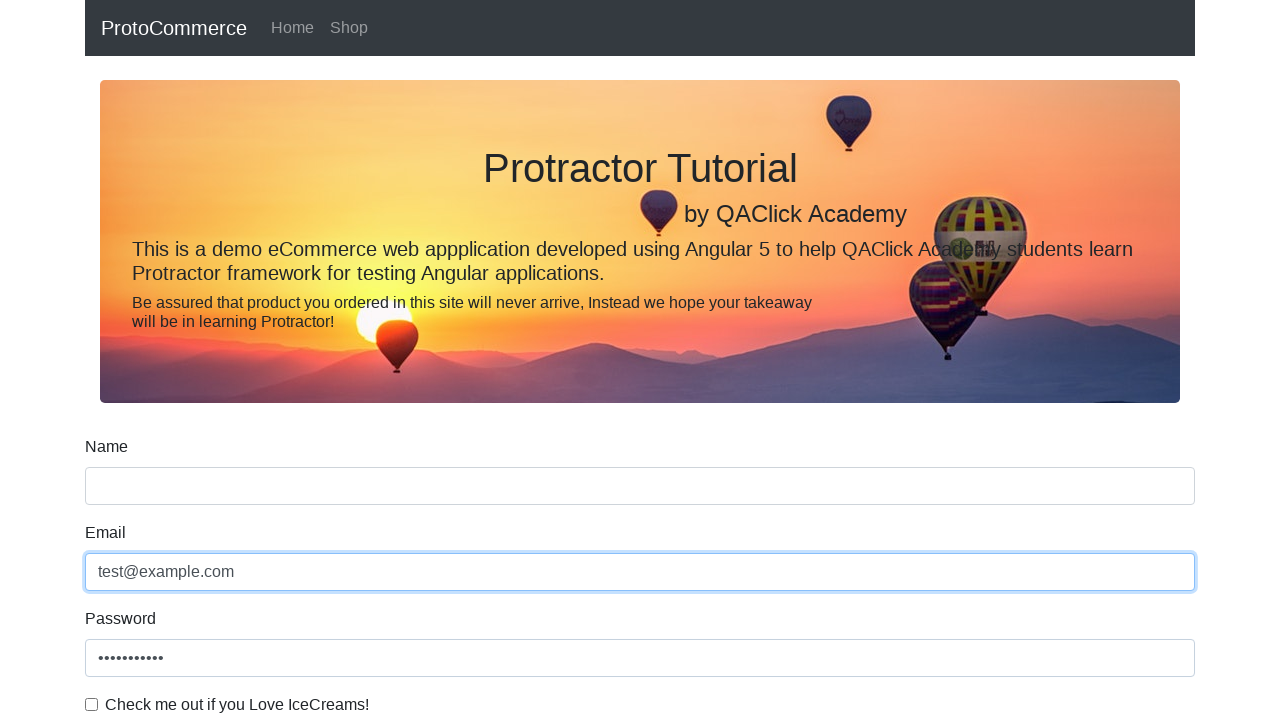

Checked the example checkbox at (92, 704) on #exampleCheck1
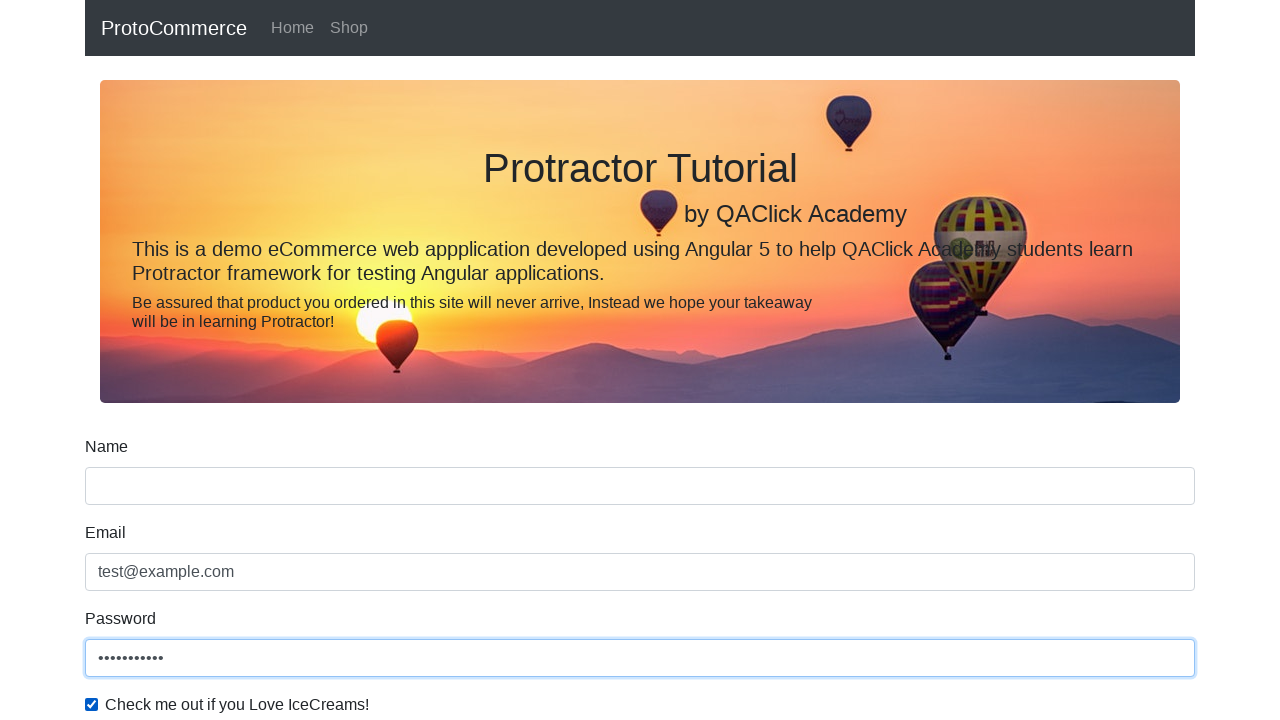

Filled name field with 'John Smith' on input[name='name']
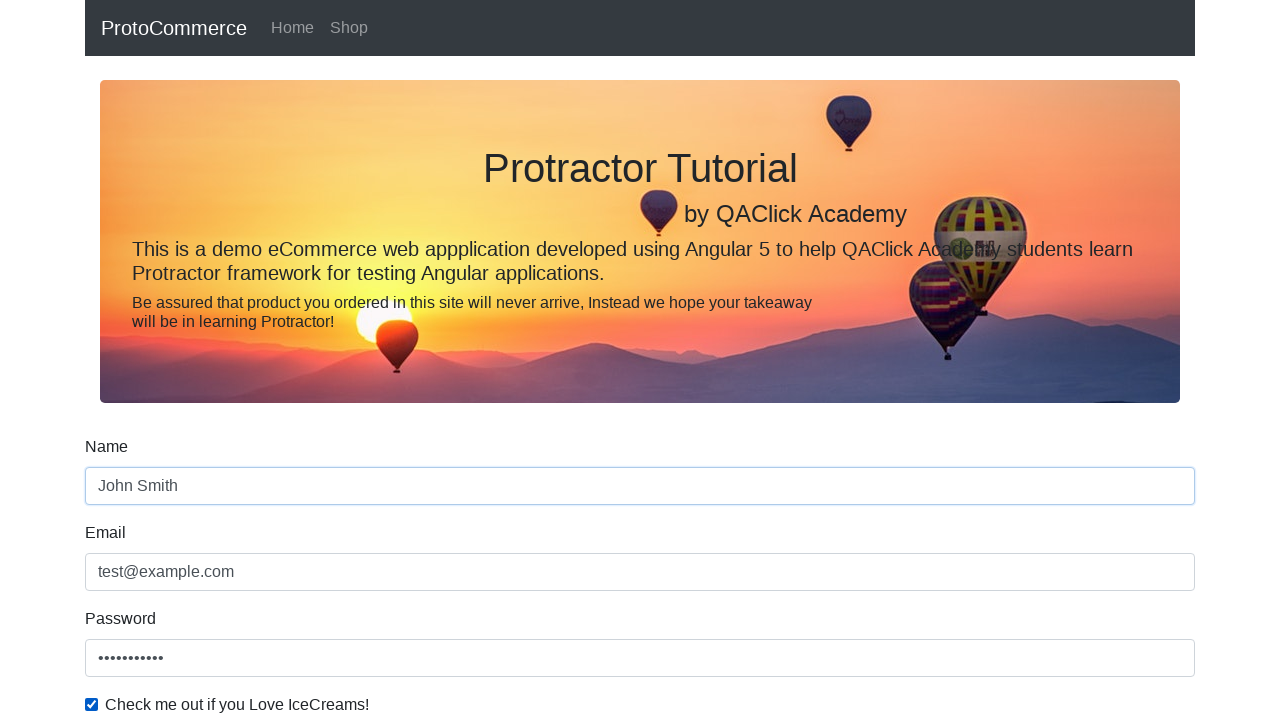

Selected 'Female' from dropdown menu on #exampleFormControlSelect1
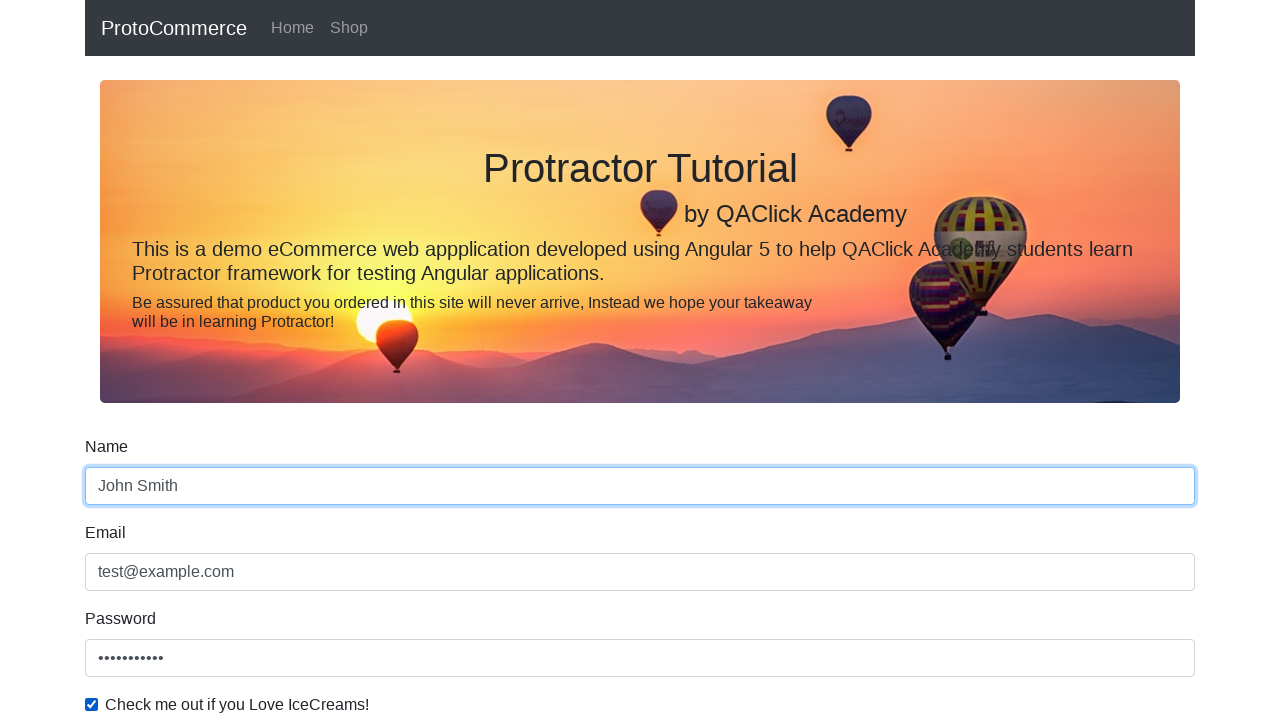

Clicked submit button to submit form at (123, 491) on xpath=//input[@type='submit']
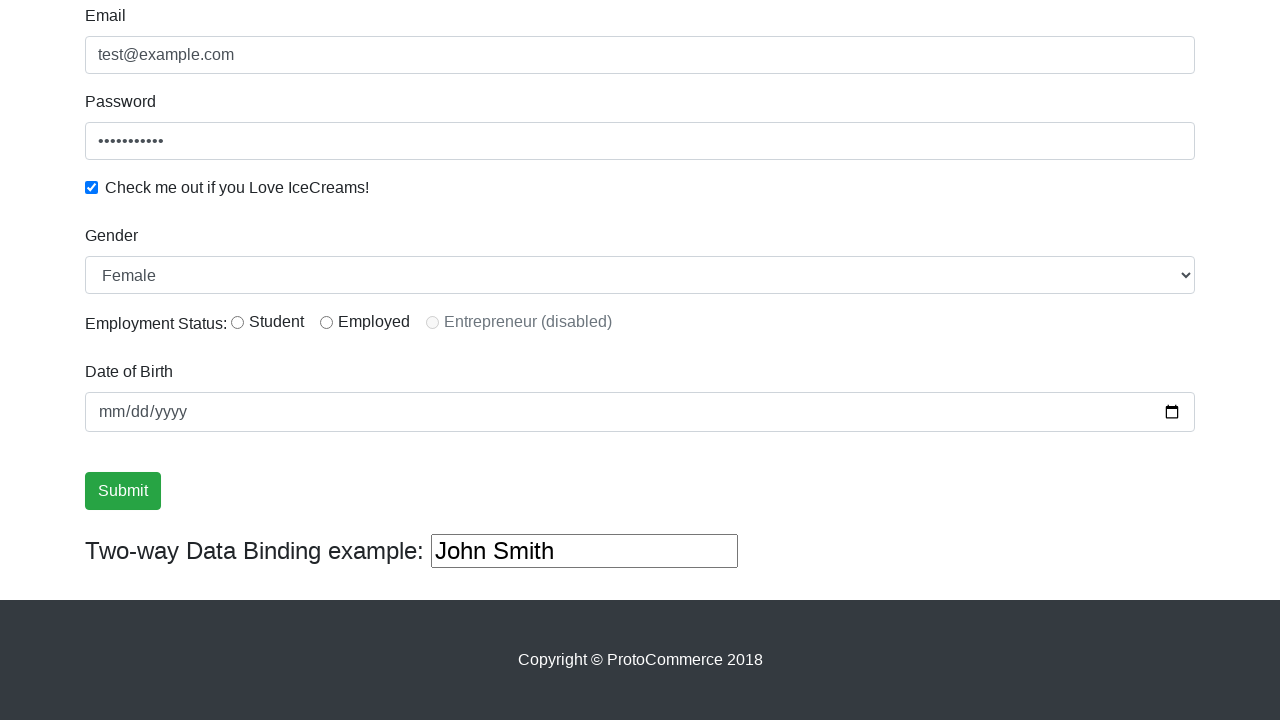

Success alert message appeared after form submission
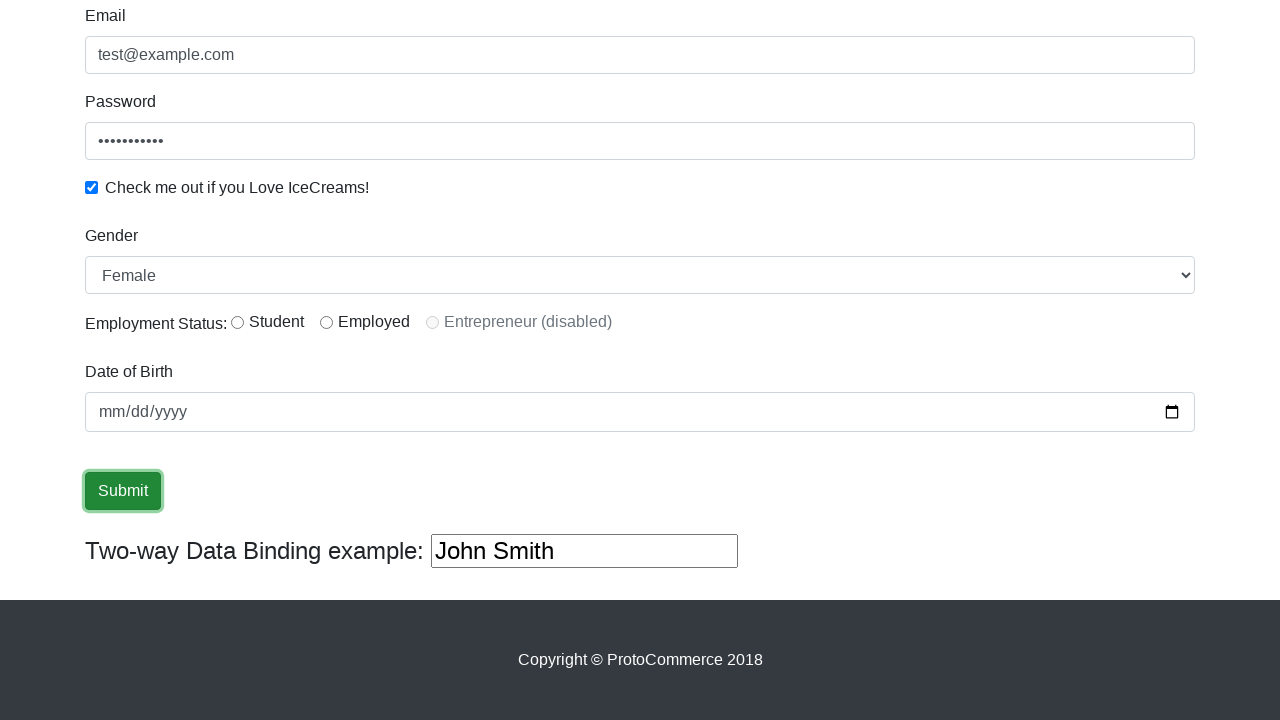

Filled third text input field with 'Hello world' on (//input[@type='text'])[3]
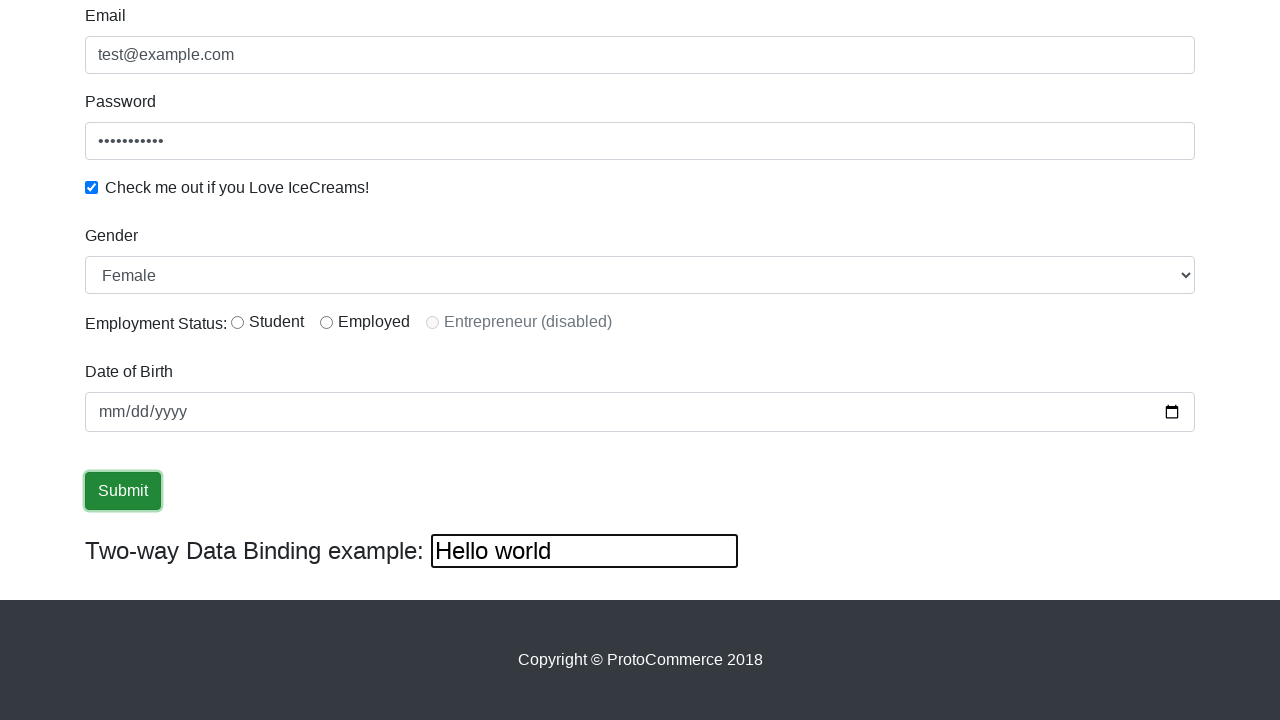

Cleared the third text input field on (//input[@type='text'])[3]
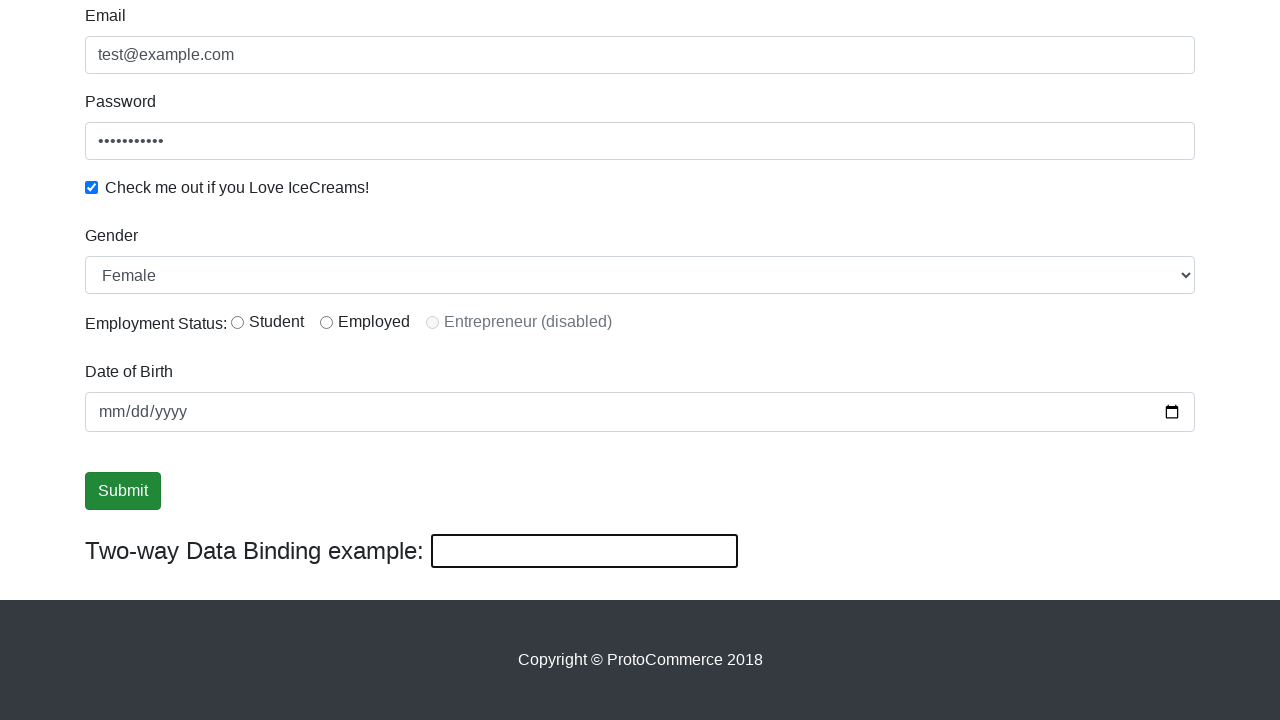

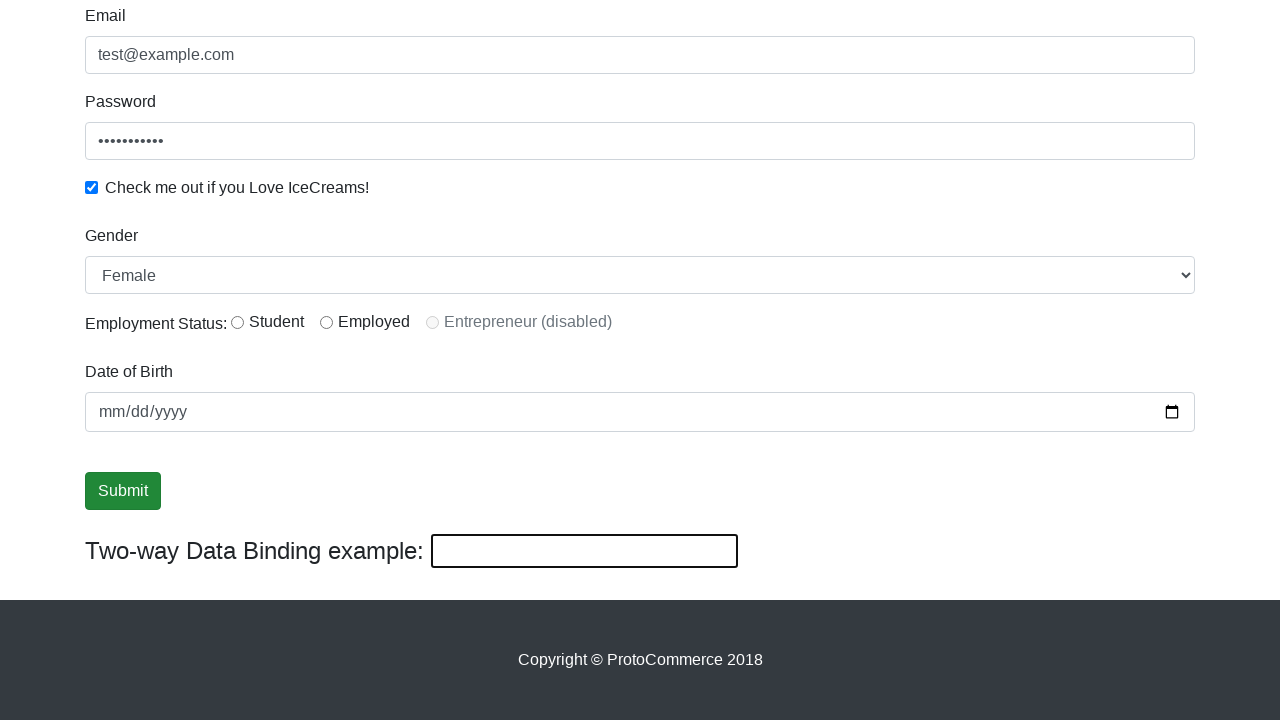